Tests dynamic loading with explicit wait for element visibility after clicking Start button

Starting URL: http://the-internet.herokuapp.com/dynamic_loading/2

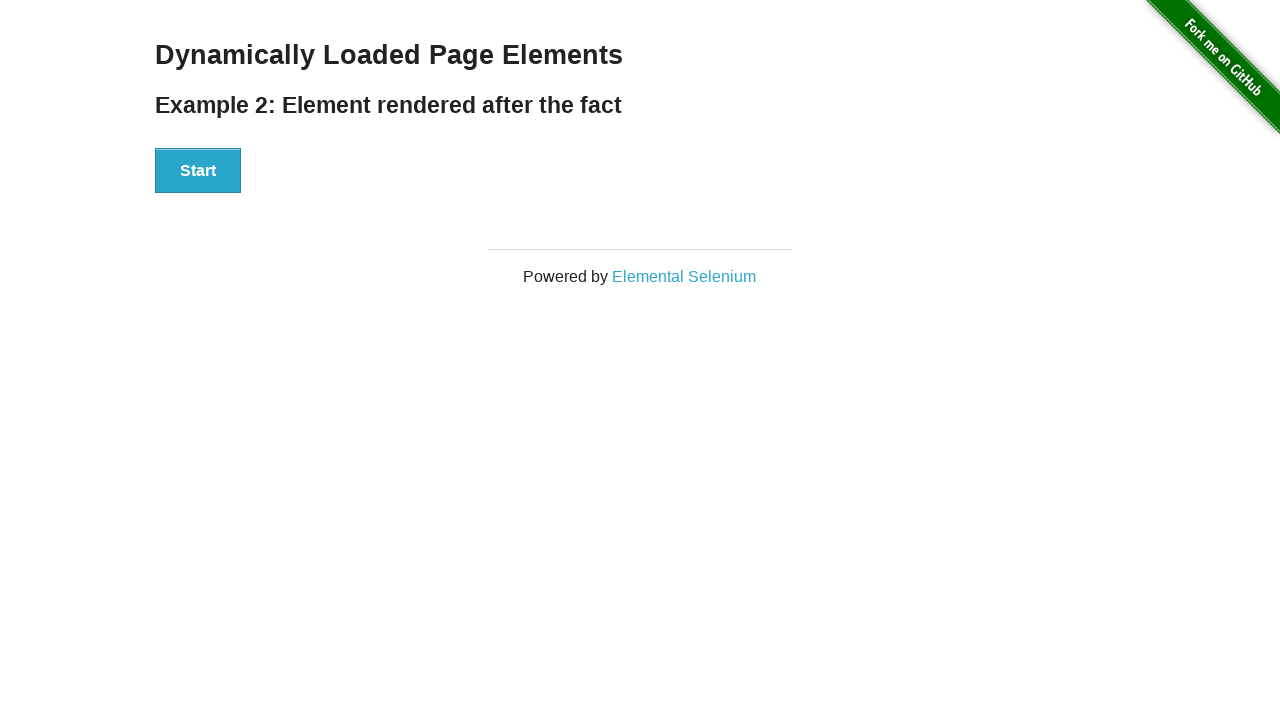

Start button became visible
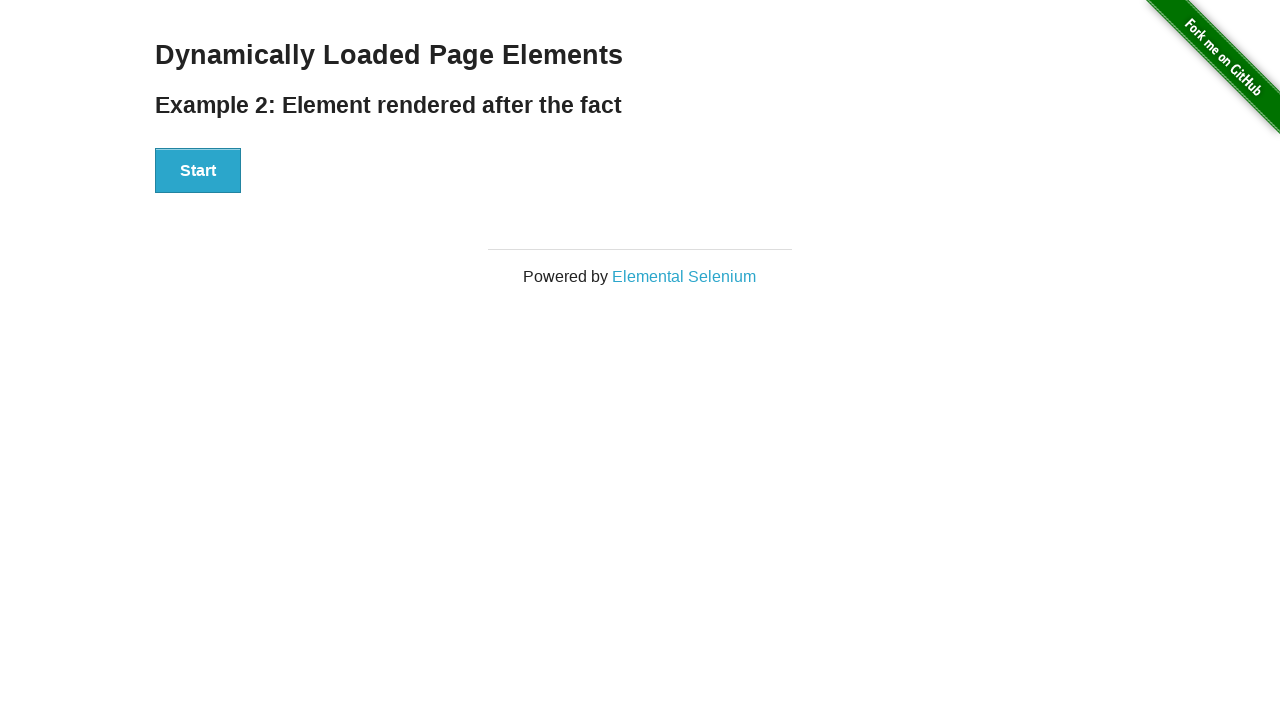

Clicked Start button to initiate dynamic loading at (198, 171) on xpath=//button[text()='Start']
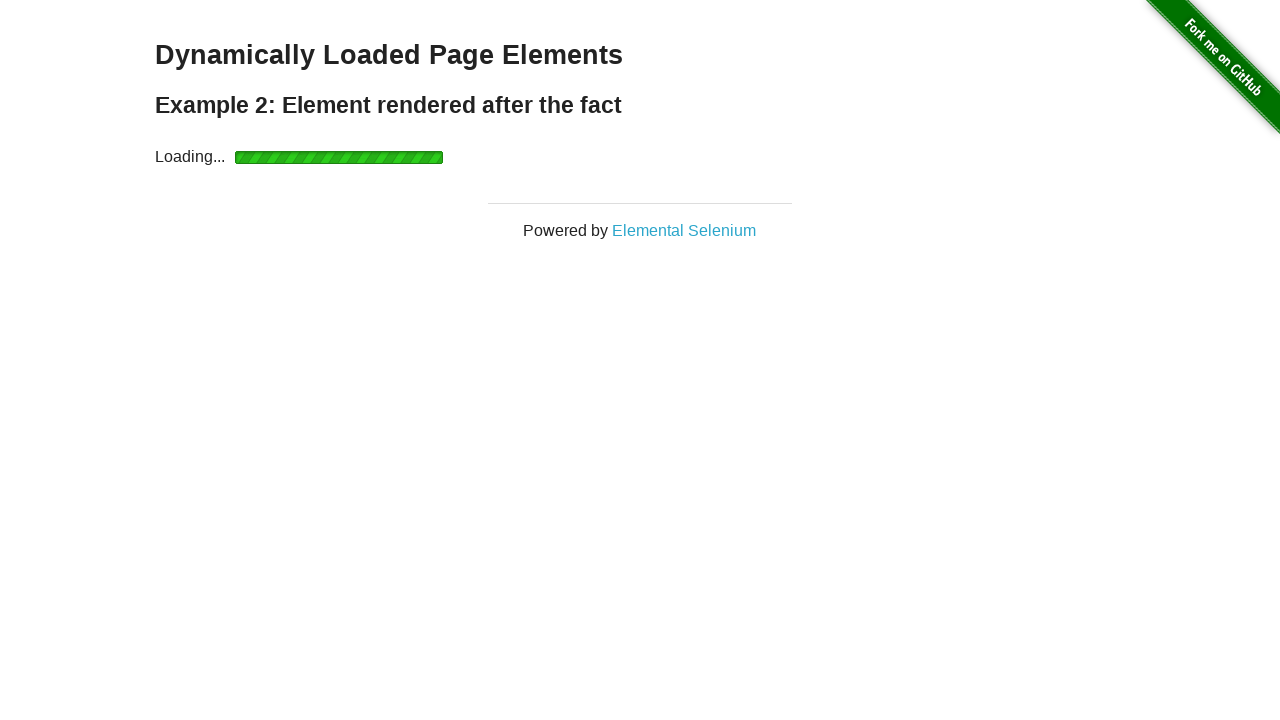

Hello World text became visible after dynamic loading completed
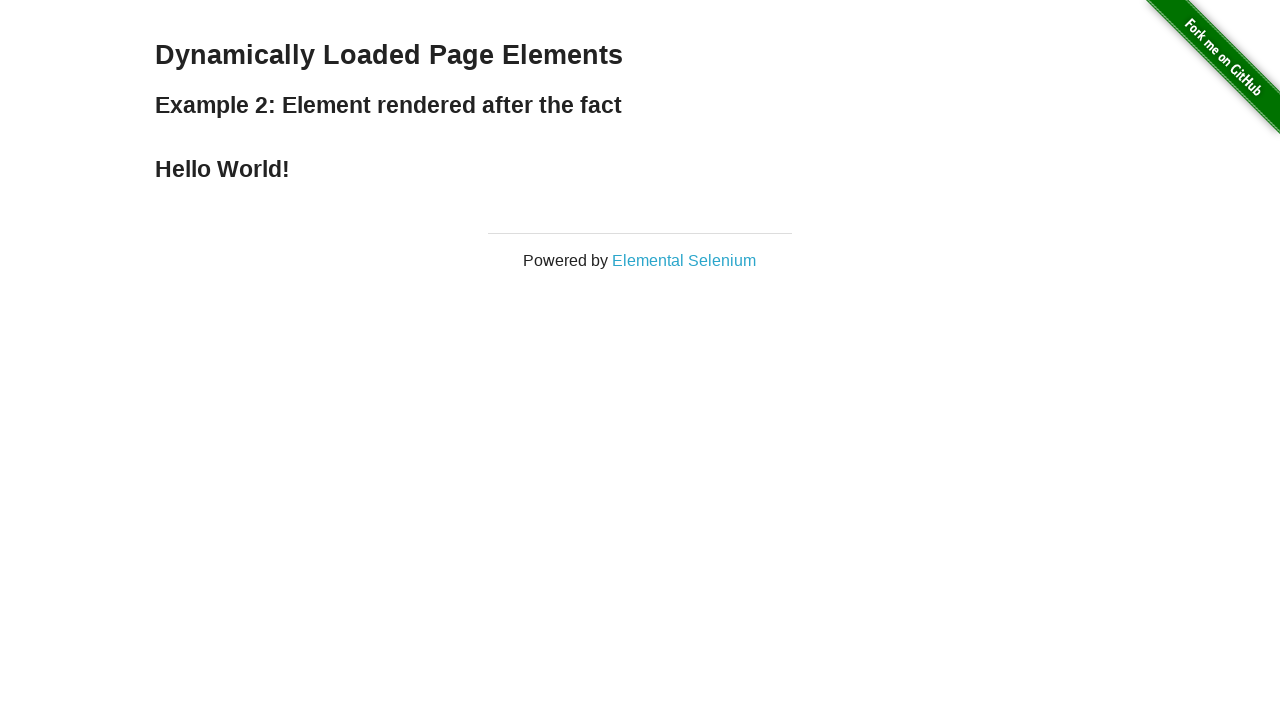

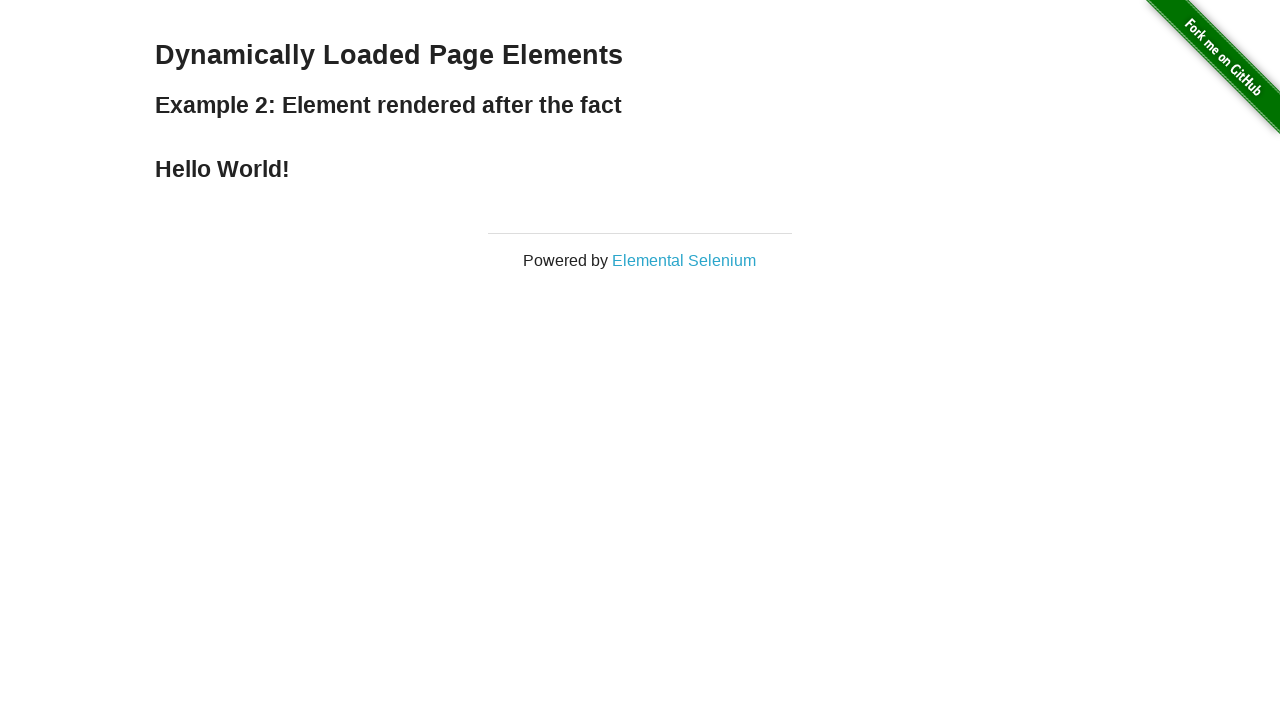